Tests that the todo counter displays the correct number of items as todos are added

Starting URL: https://demo.playwright.dev/todomvc

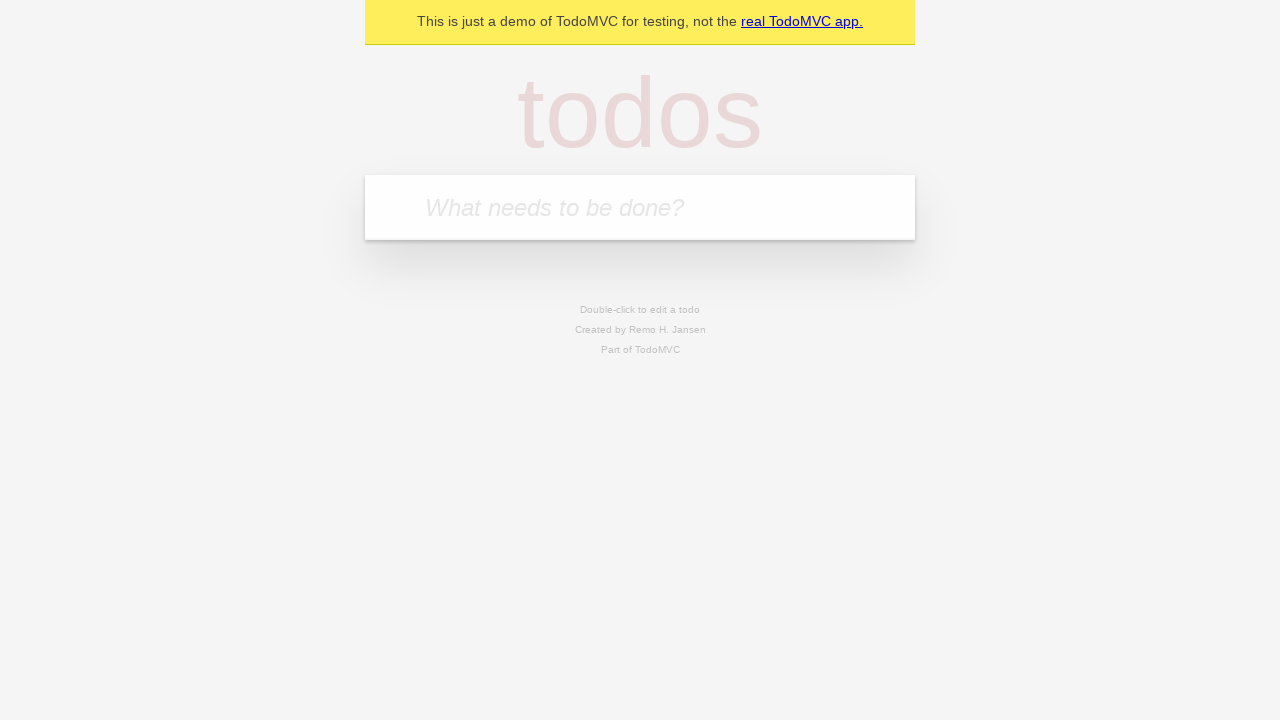

Filled new todo input with 'buy some cheese' on .new-todo
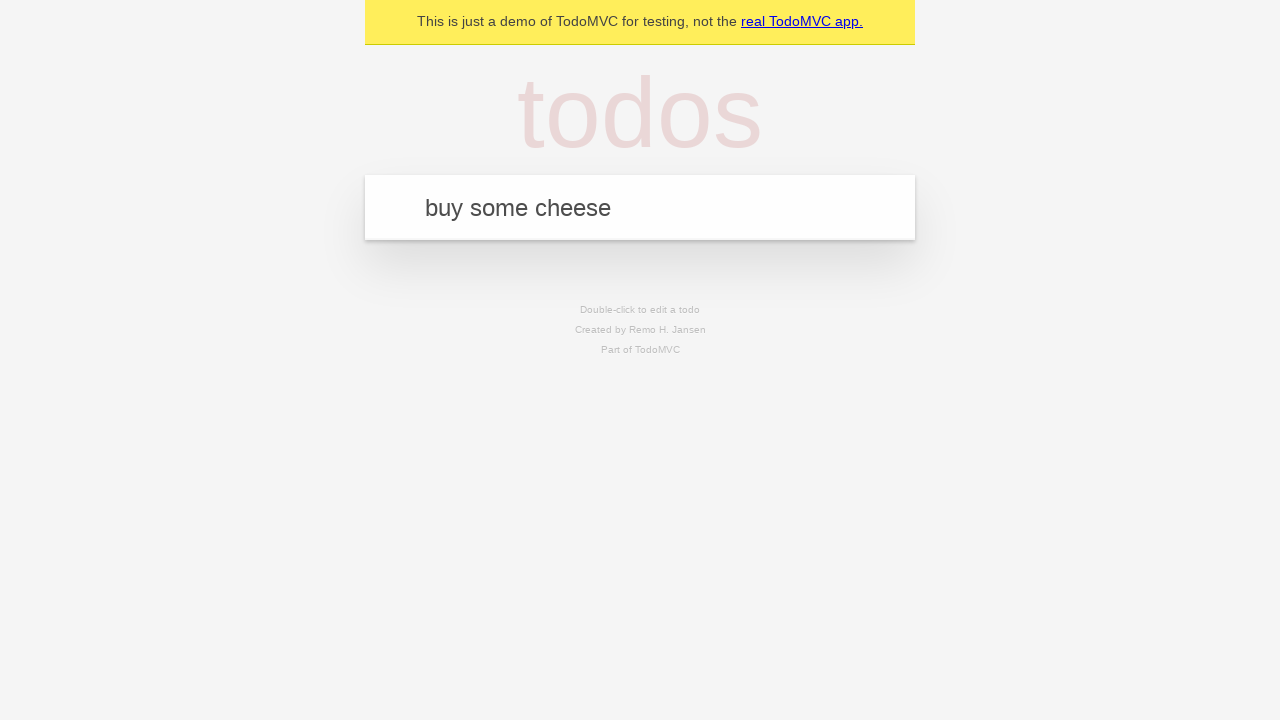

Pressed Enter to add first todo item on .new-todo
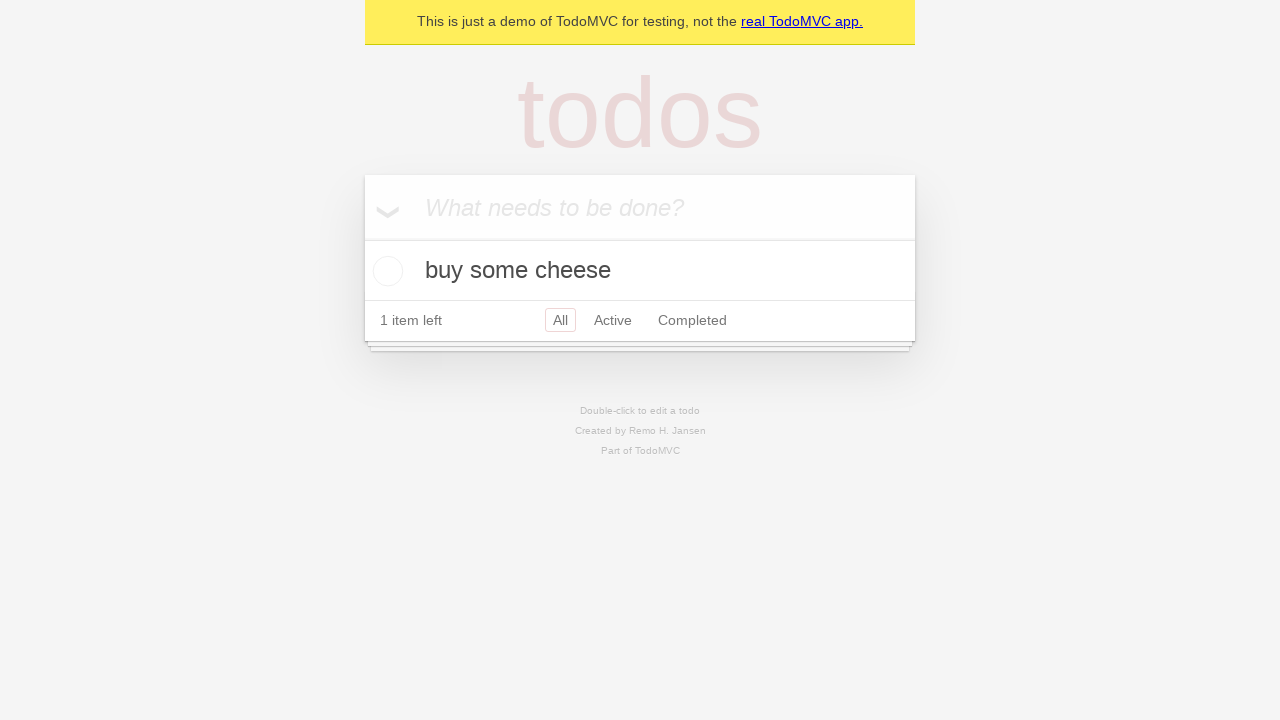

Todo counter element loaded, counter should now show 1 item
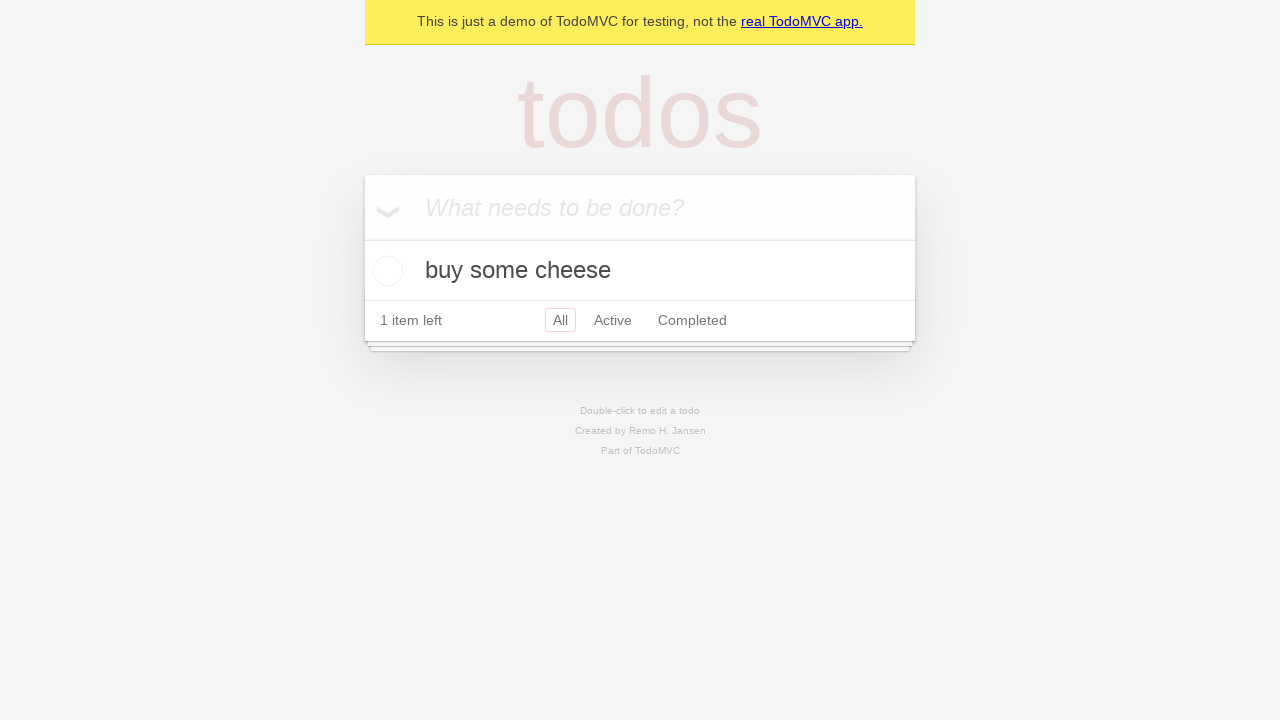

Filled new todo input with 'feed the cat' on .new-todo
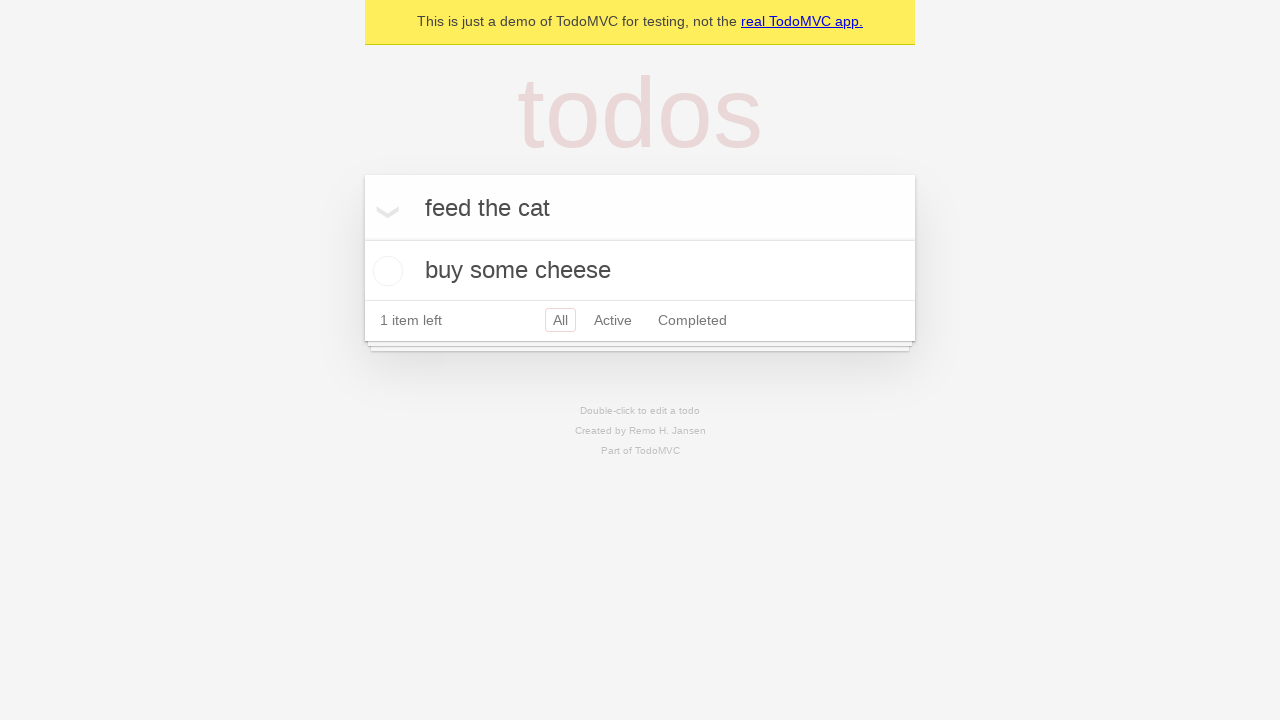

Pressed Enter to add second todo item, counter should now show 2 items on .new-todo
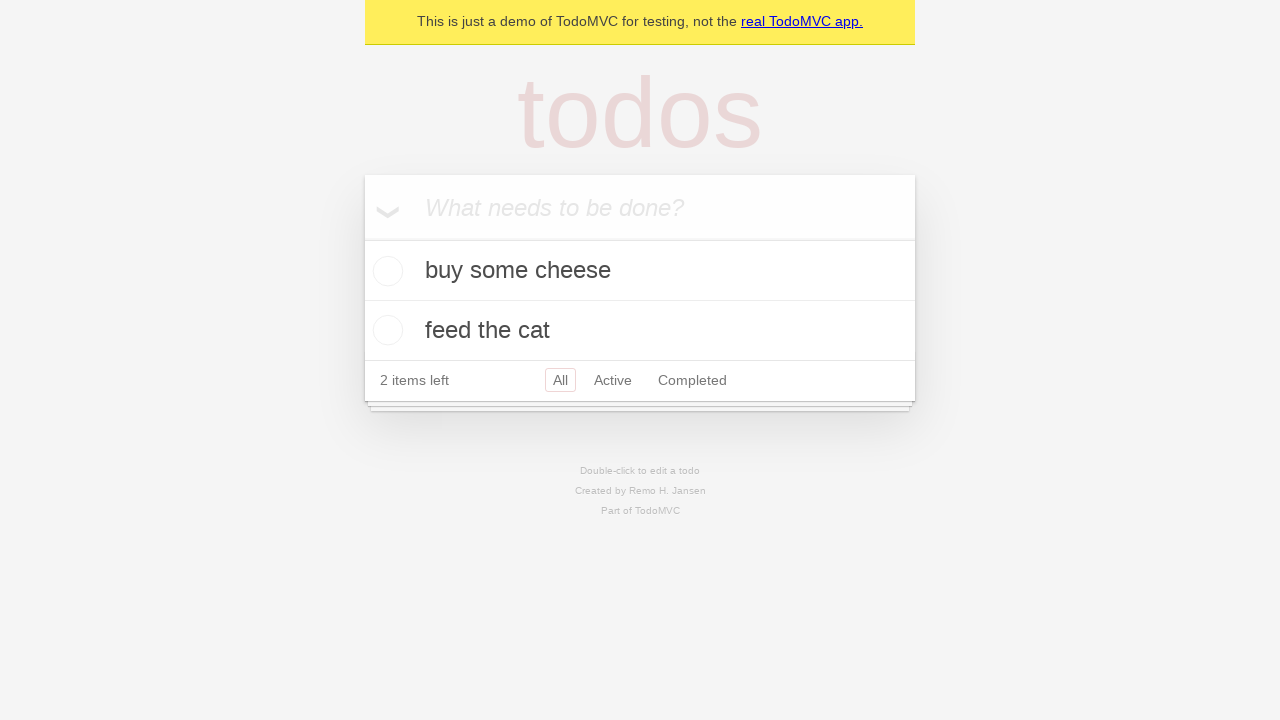

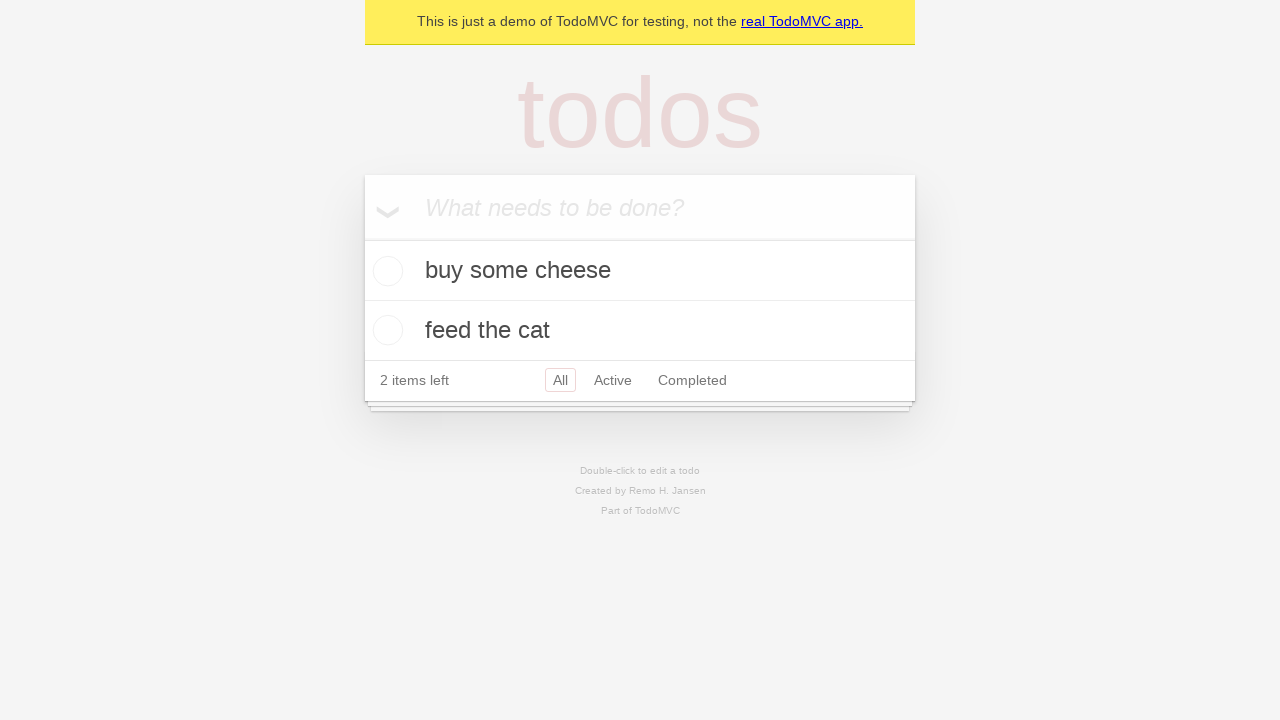